Gets and prints the page title of the login page

Starting URL: https://opensource-demo.orangehrmlive.com/web/index.php/auth/login

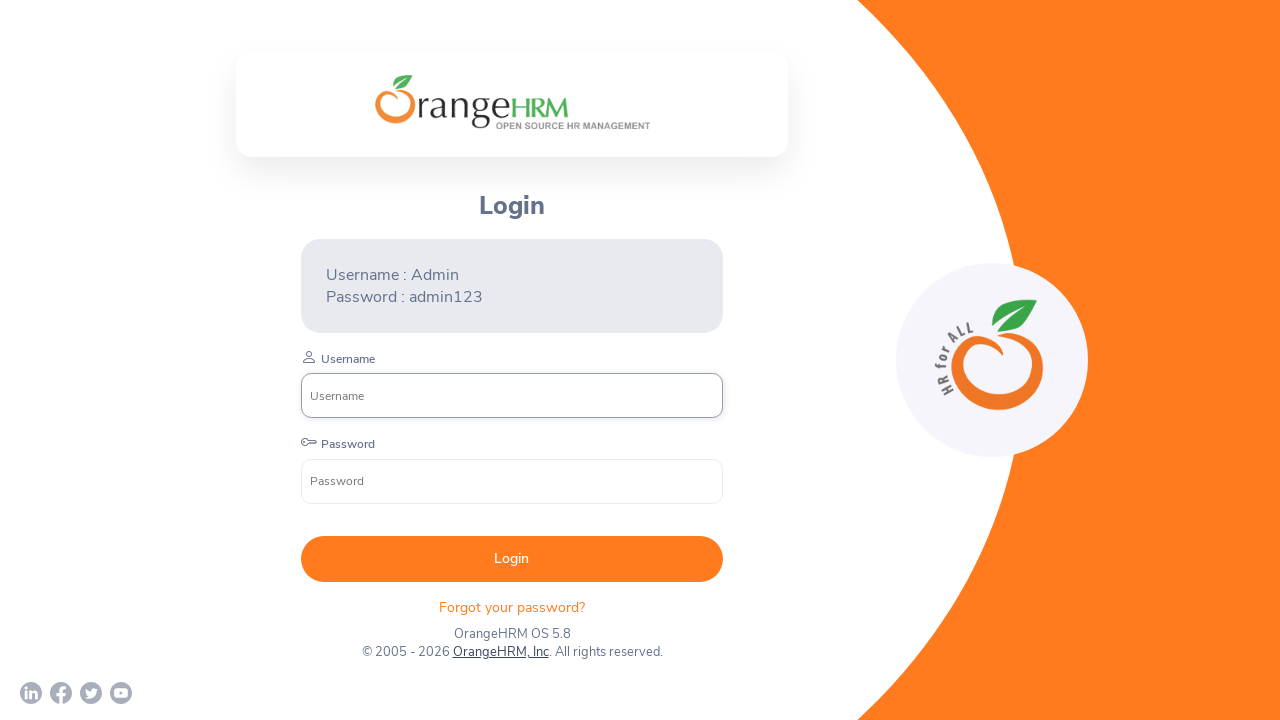

Retrieved page title from login page
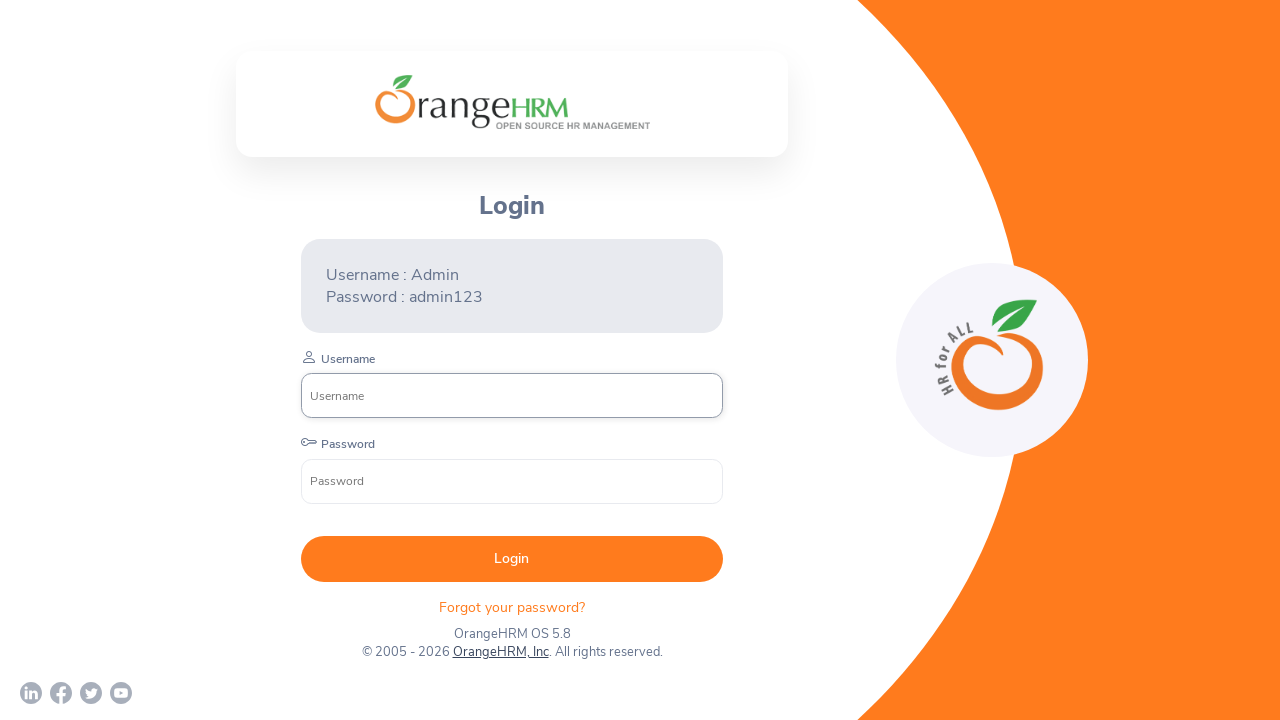

Printed page title to console
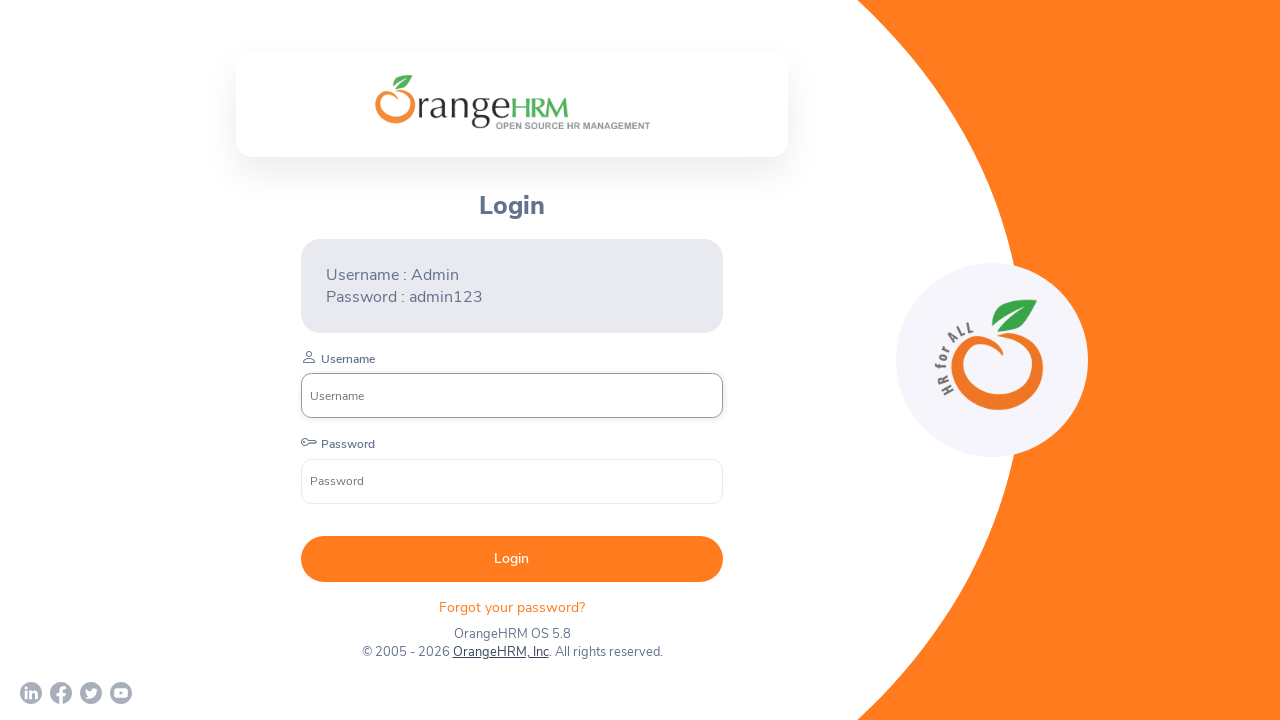

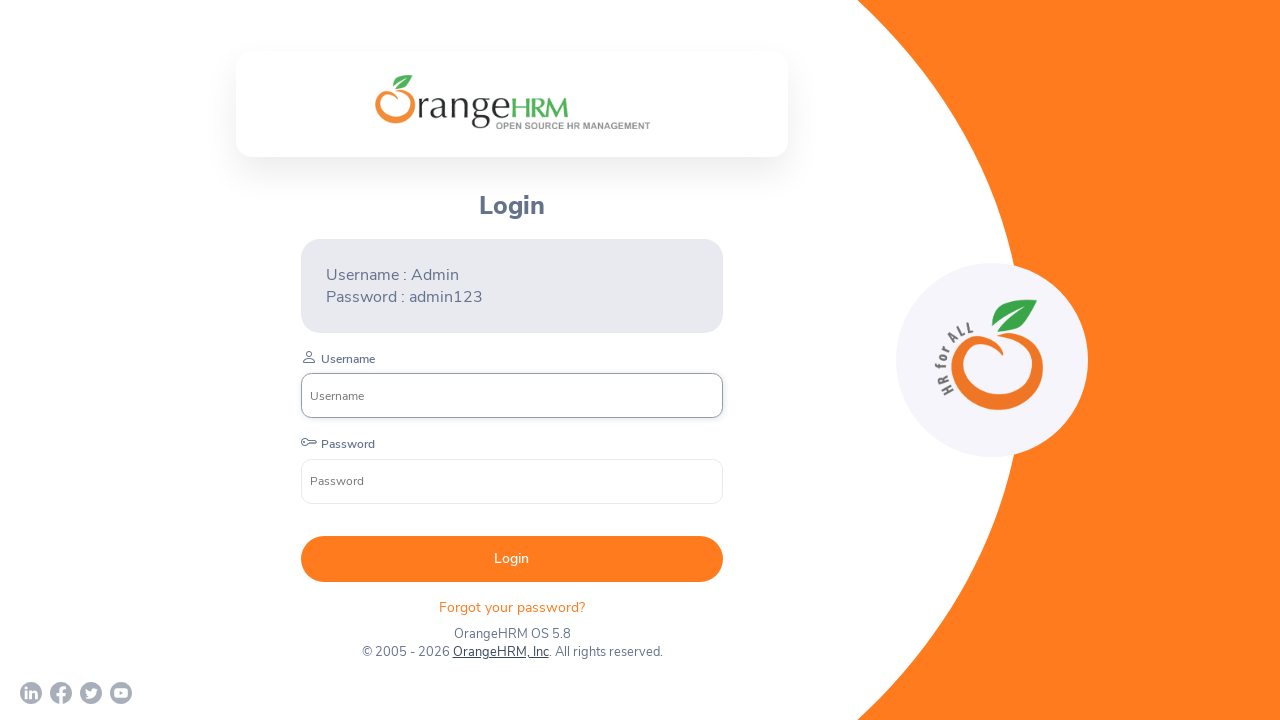